Tests link counting and navigation functionality by counting links in different page sections and opening multiple footer links in new tabs

Starting URL: https://rahulshettyacademy.com/AutomationPractice/

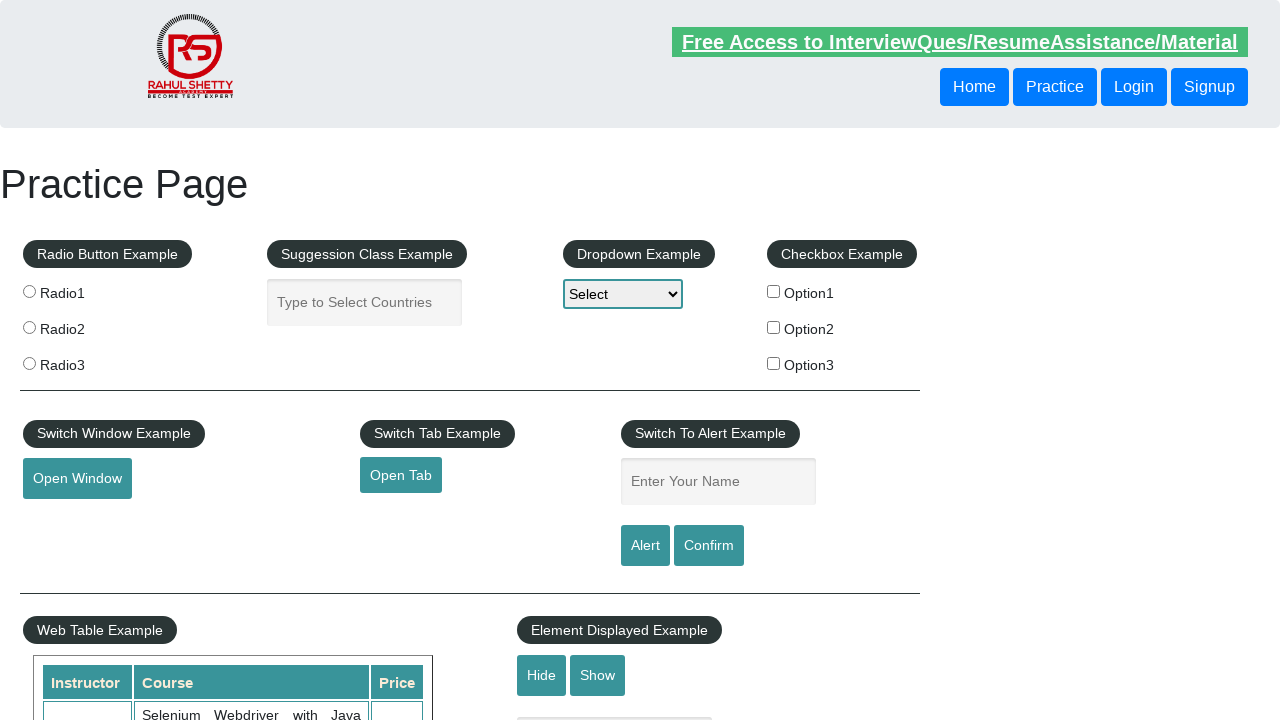

Counted total links on page: 27
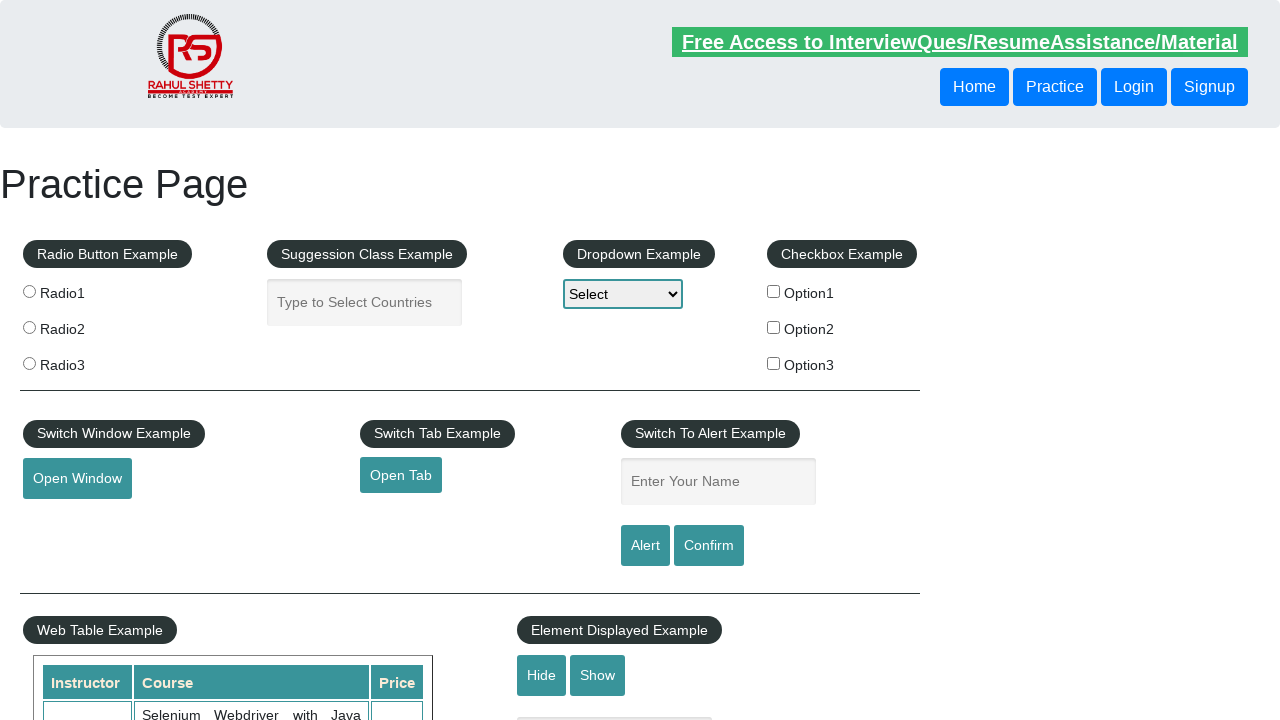

Counted links in footer section: 20
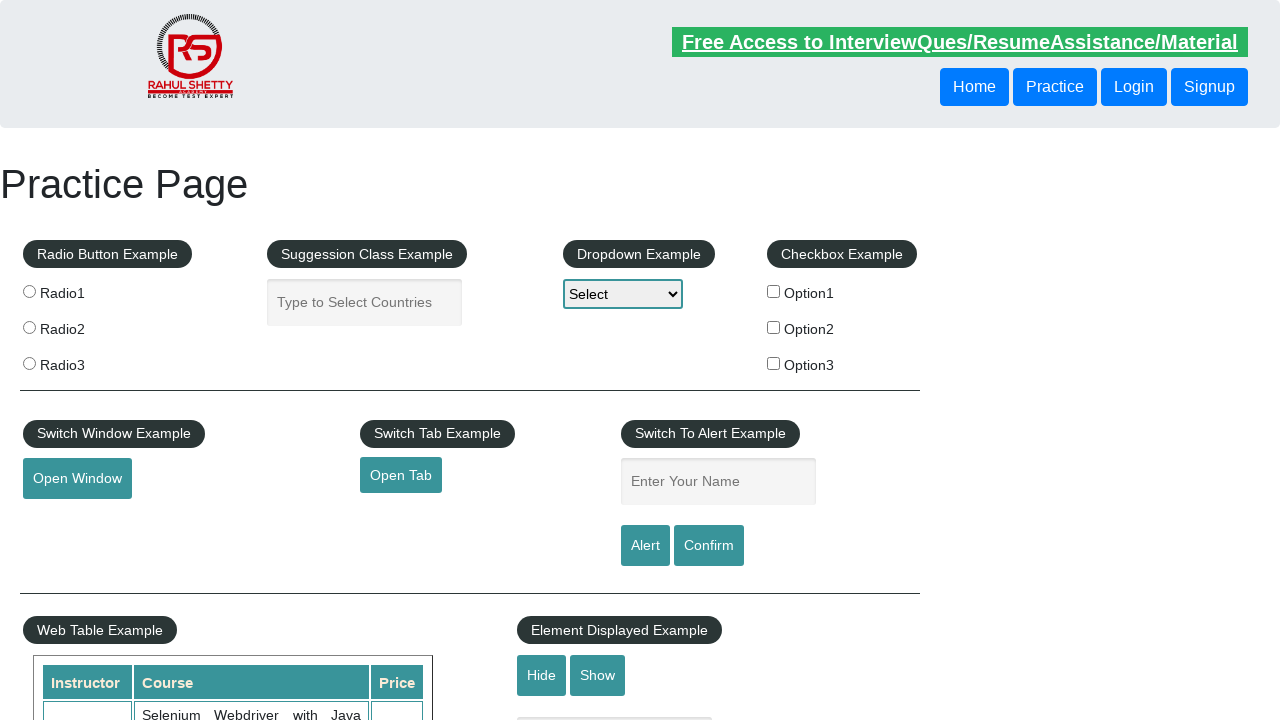

Located all links in first column of footer table
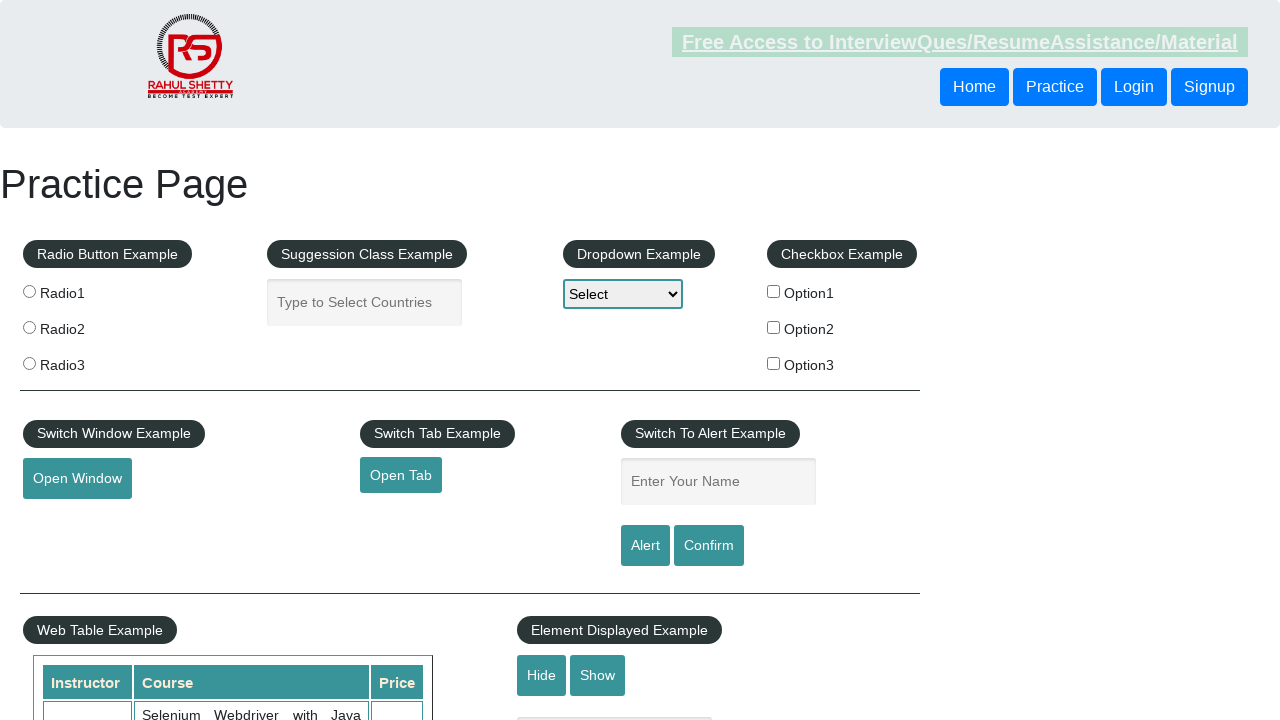

Counted links in first column: 5
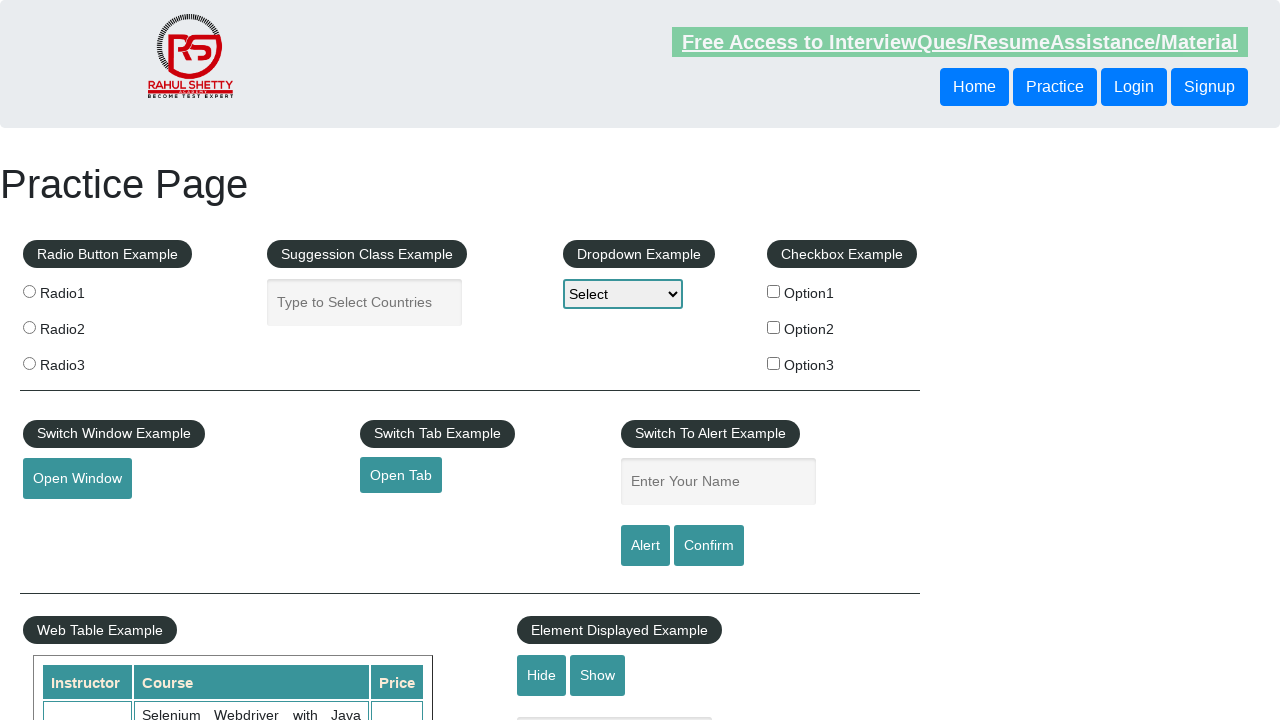

Located footer link #1 in first column
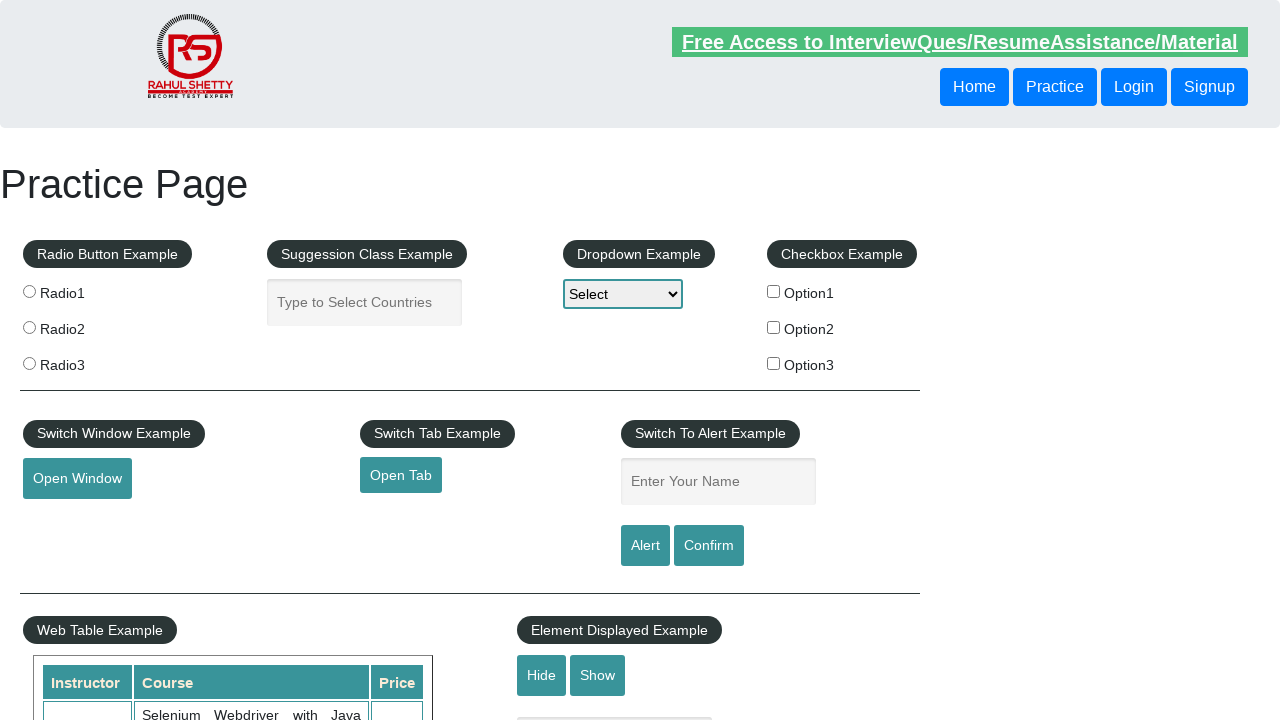

Opened footer link #1 in new tab using Ctrl+Click at (68, 520) on xpath=//table[@class='gf-t']//tbody//tr//td[1]//a >> nth=1
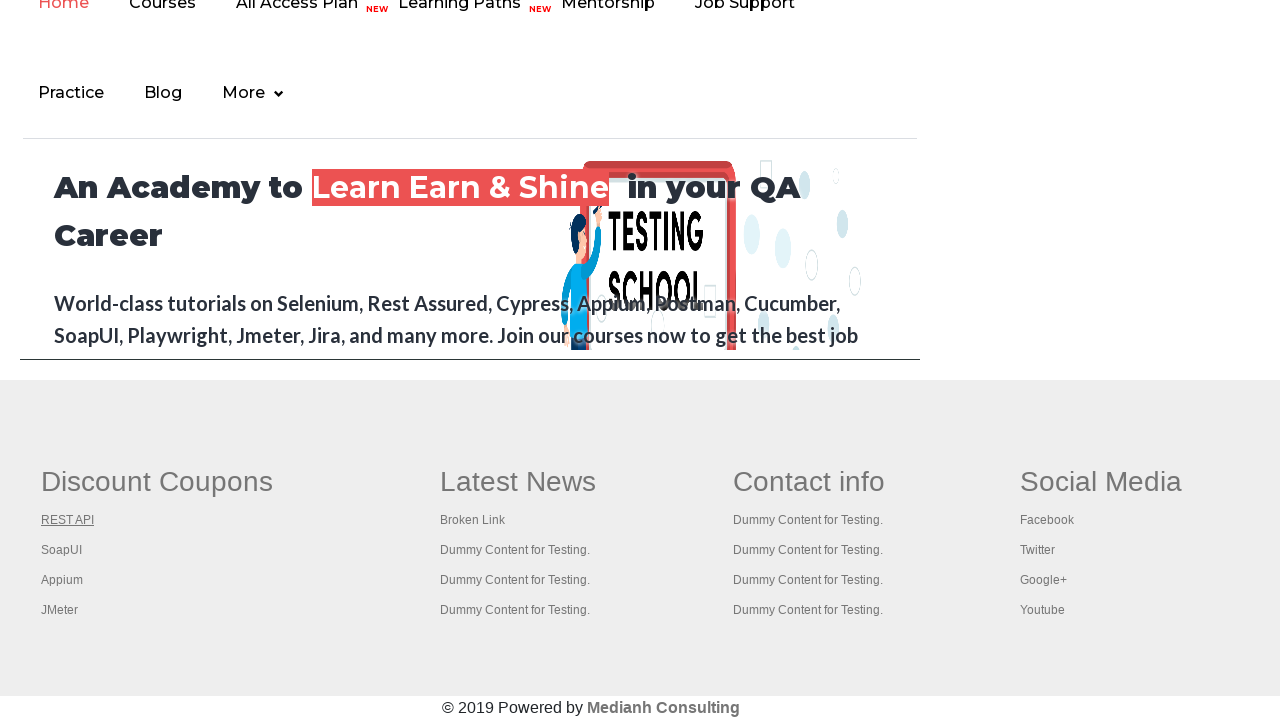

Waited 1 second for new tab to open
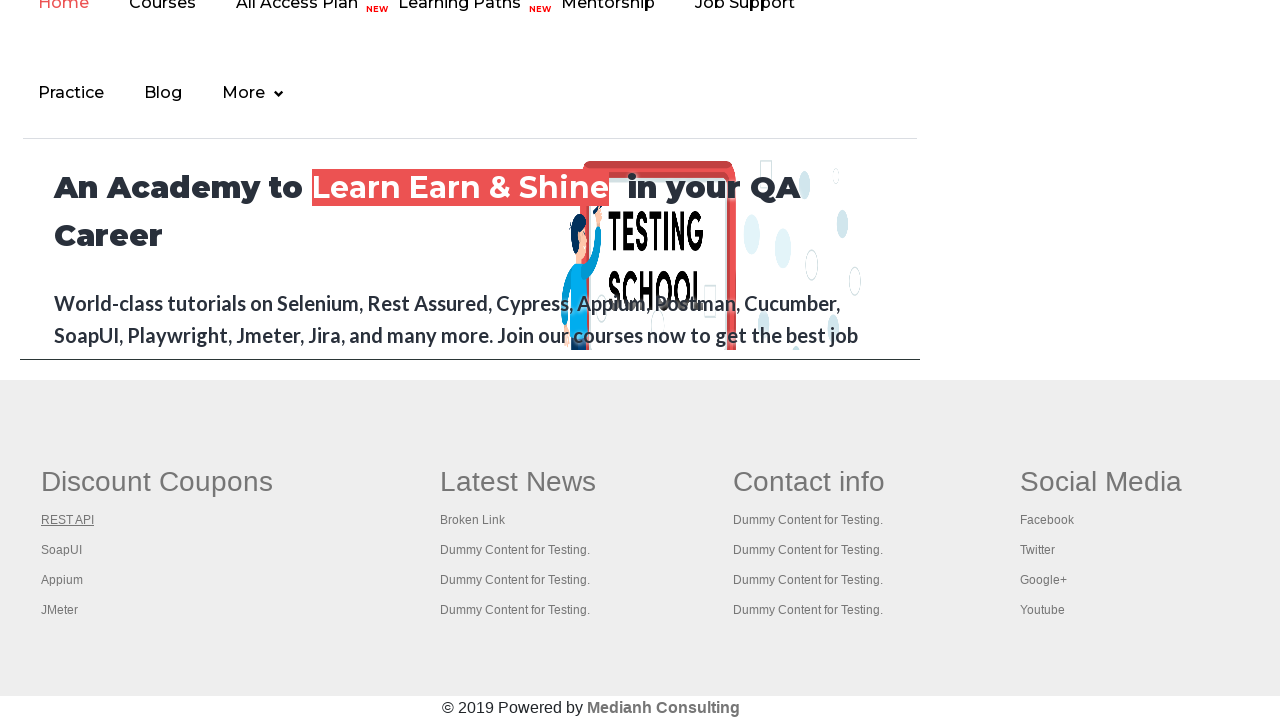

Located footer link #2 in first column
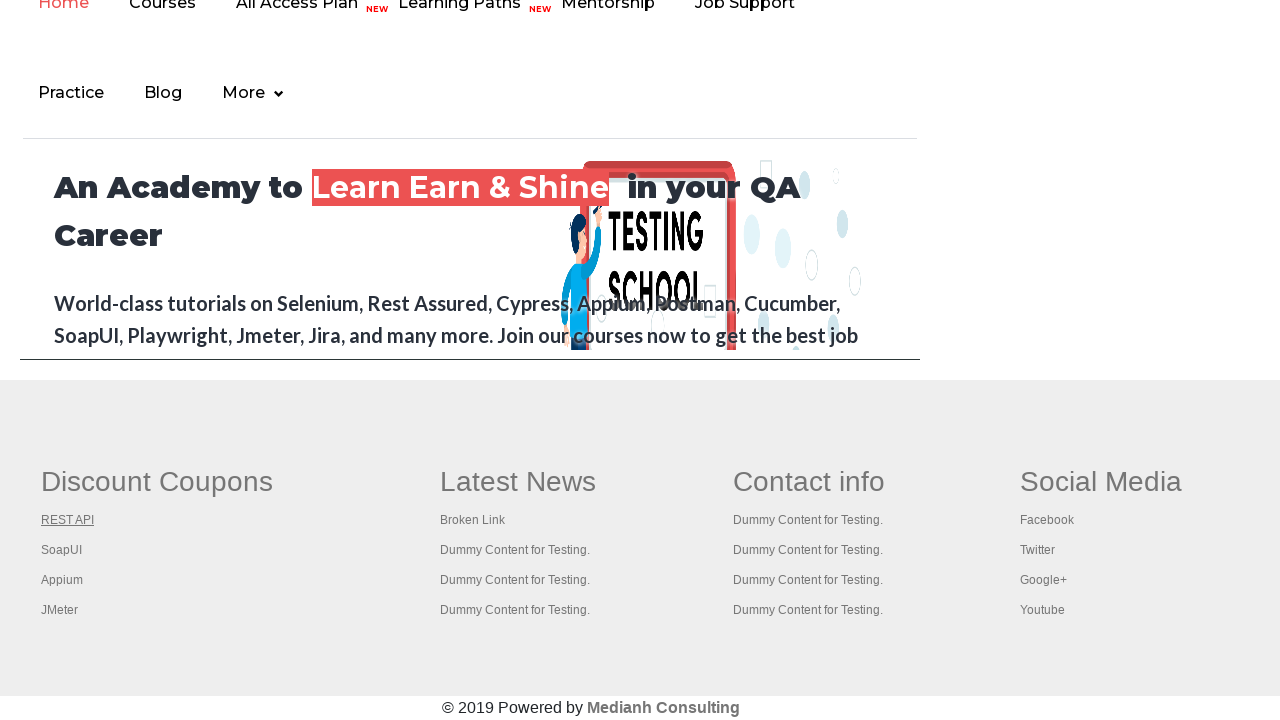

Opened footer link #2 in new tab using Ctrl+Click at (62, 550) on xpath=//table[@class='gf-t']//tbody//tr//td[1]//a >> nth=2
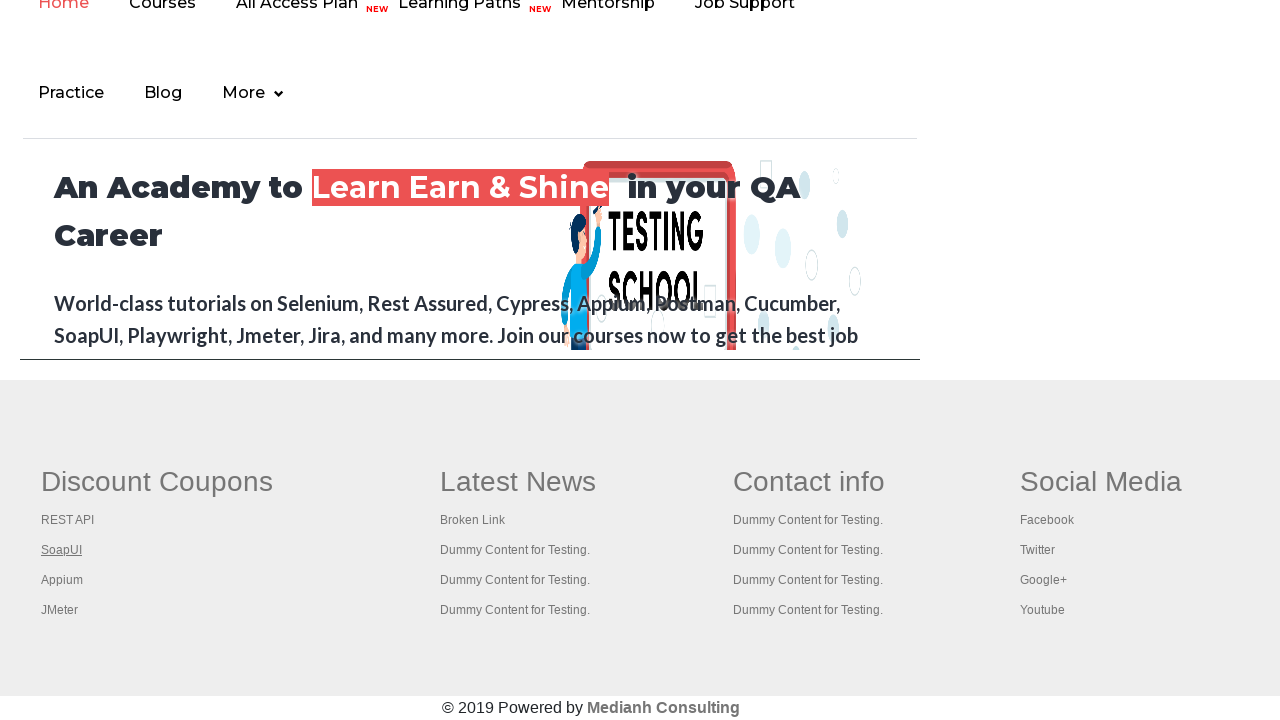

Waited 1 second for new tab to open
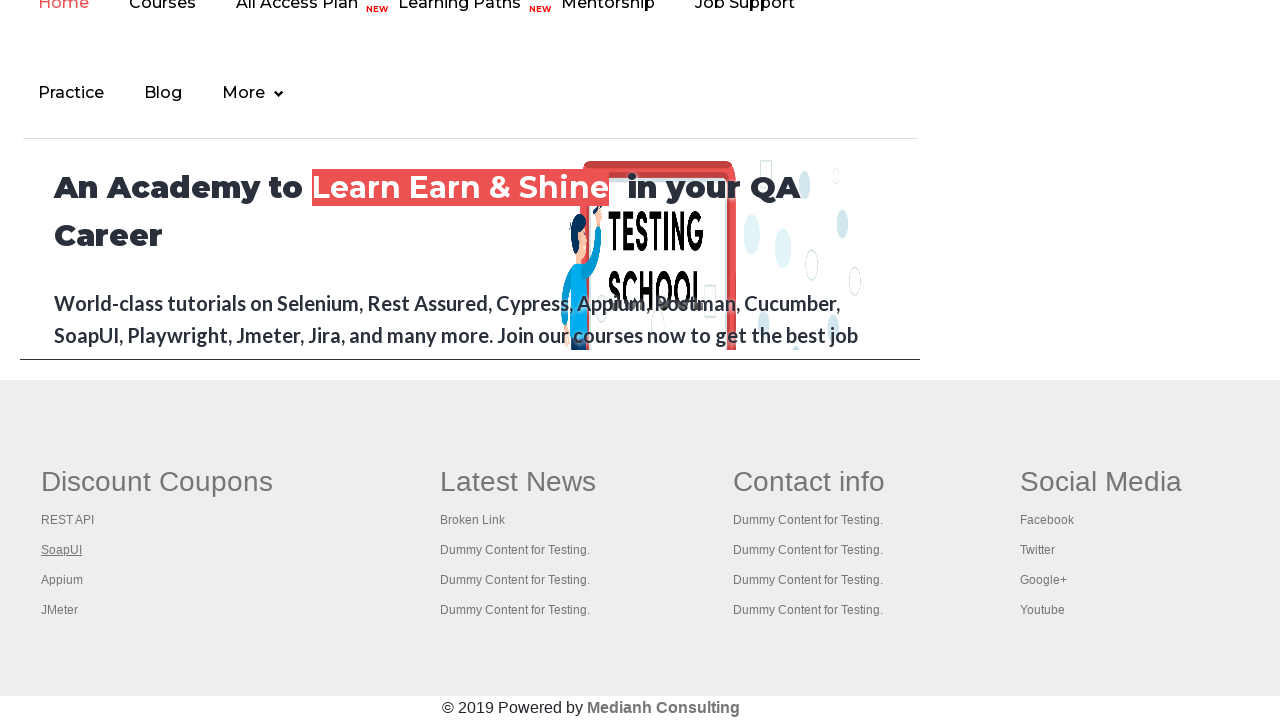

Located footer link #3 in first column
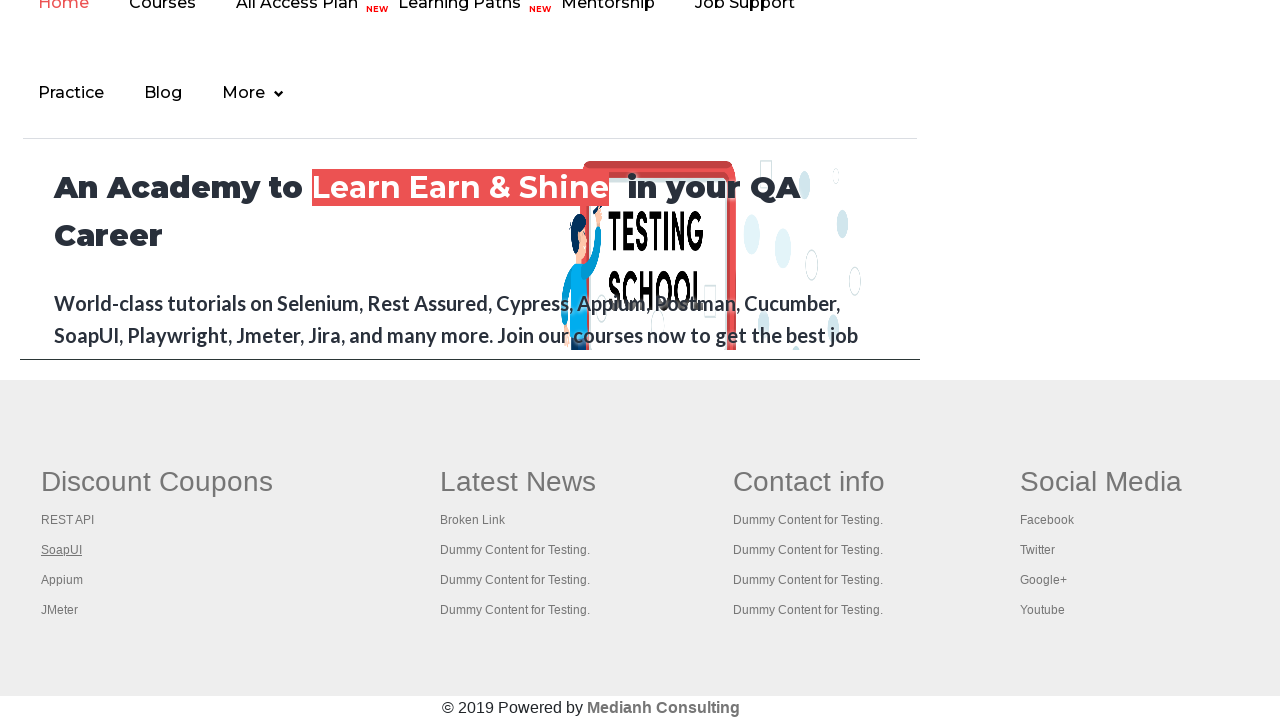

Opened footer link #3 in new tab using Ctrl+Click at (62, 580) on xpath=//table[@class='gf-t']//tbody//tr//td[1]//a >> nth=3
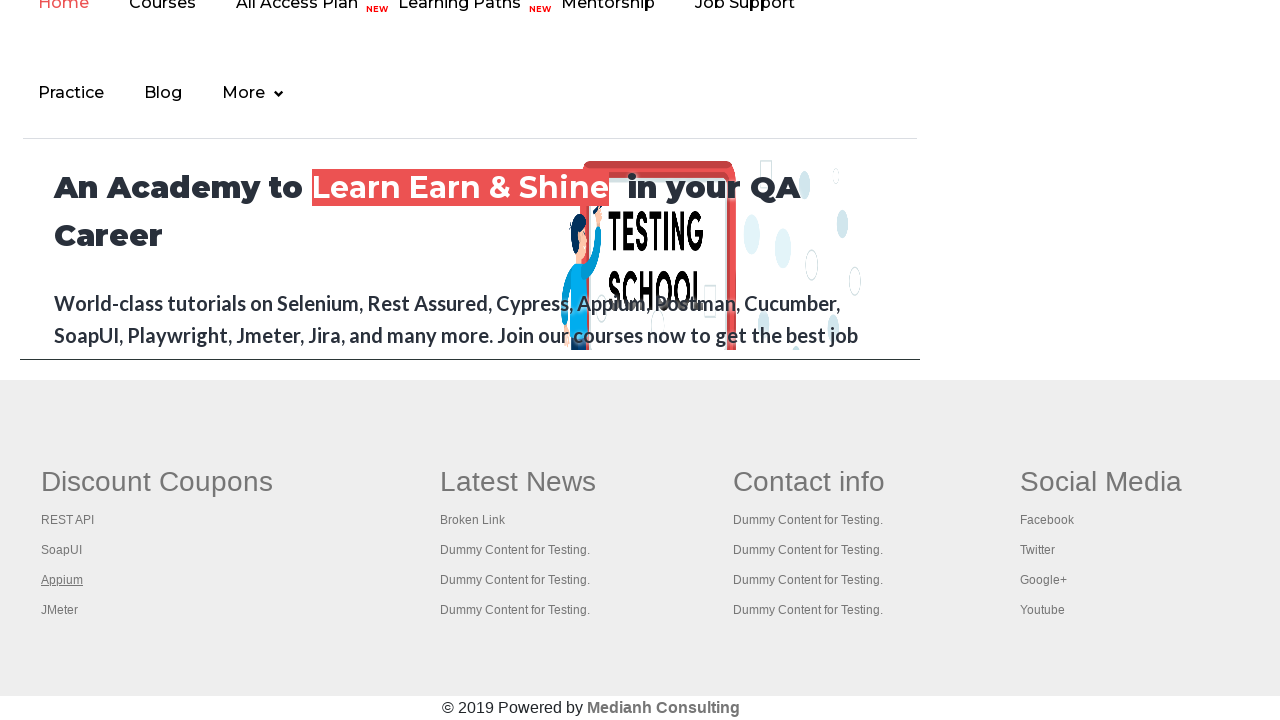

Waited 1 second for new tab to open
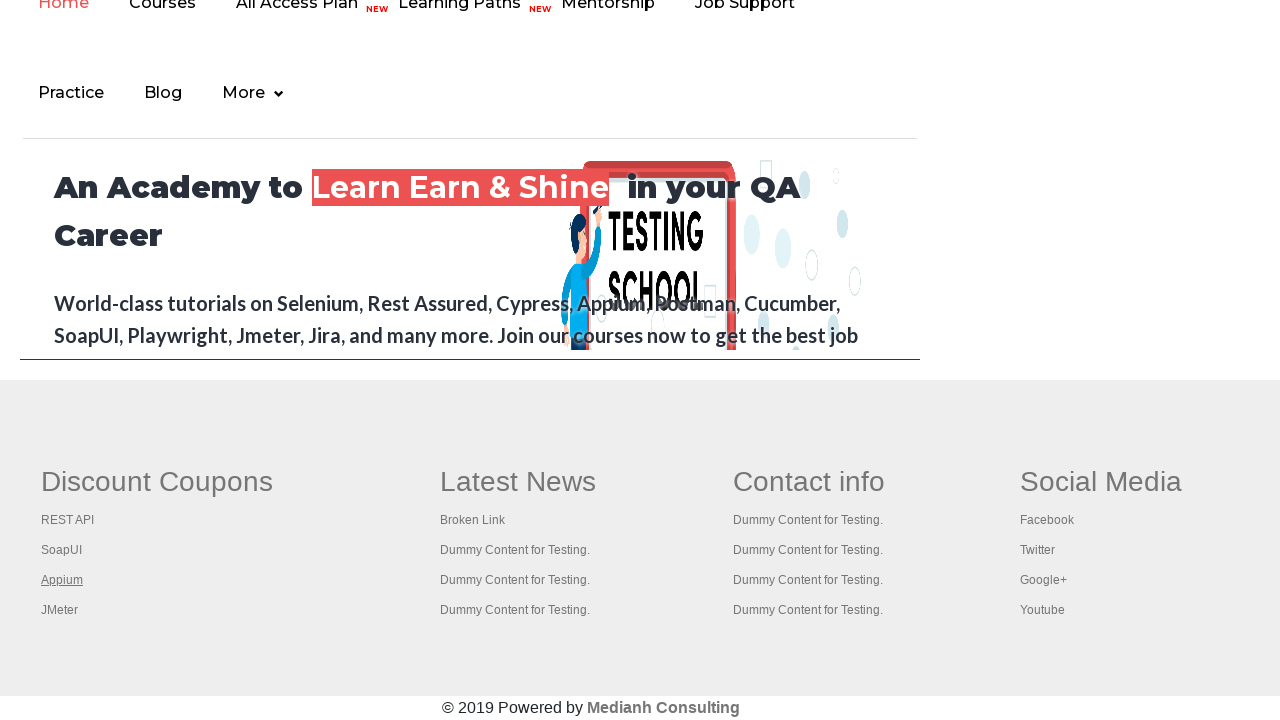

Located footer link #4 in first column
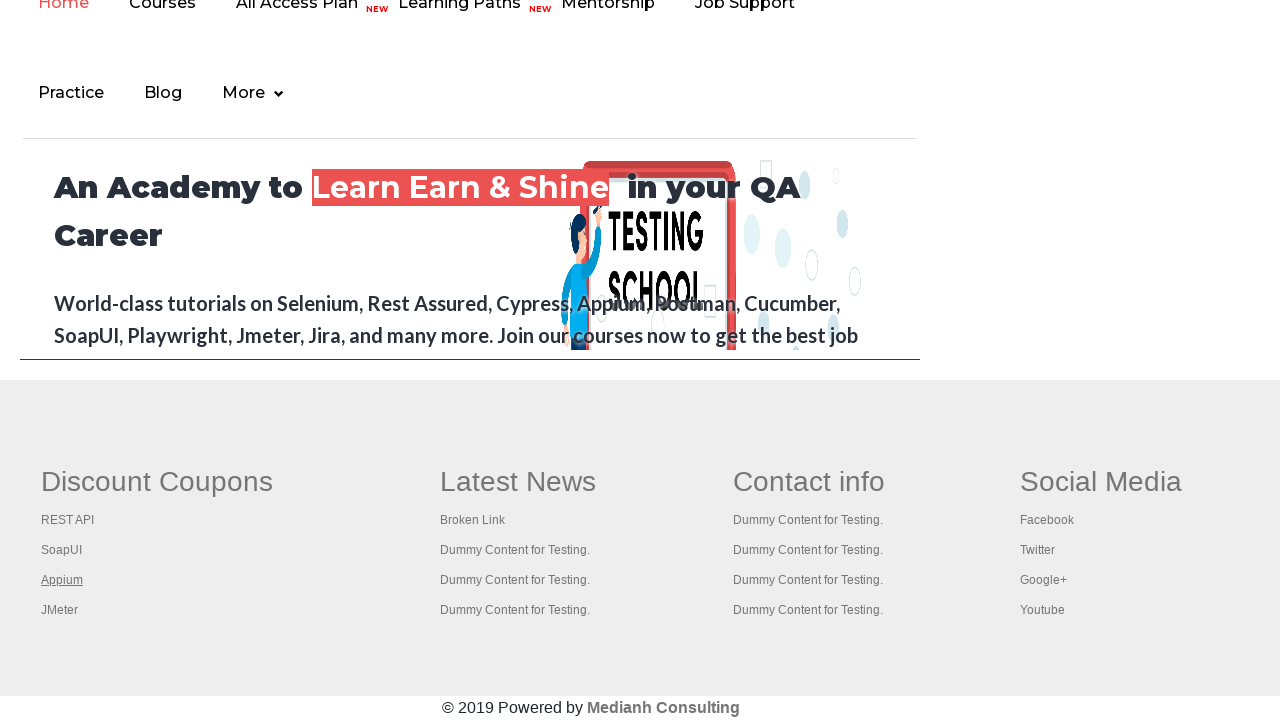

Opened footer link #4 in new tab using Ctrl+Click at (60, 610) on xpath=//table[@class='gf-t']//tbody//tr//td[1]//a >> nth=4
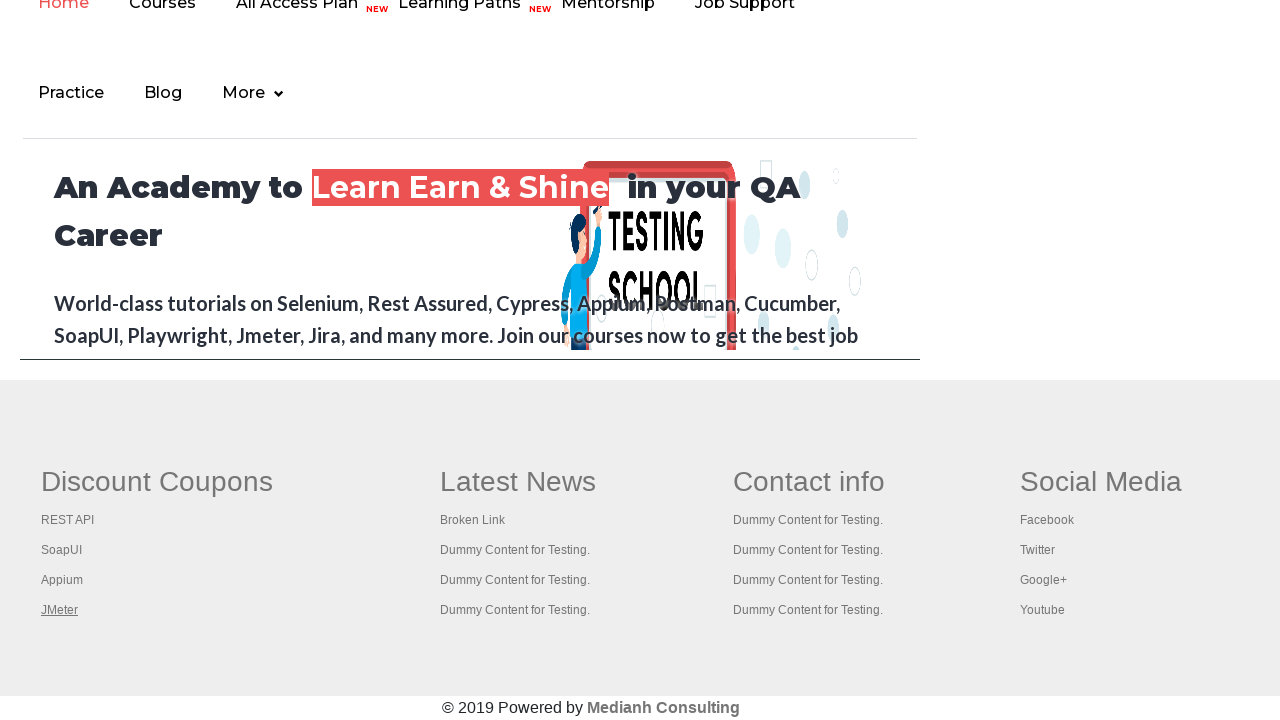

Waited 1 second for new tab to open
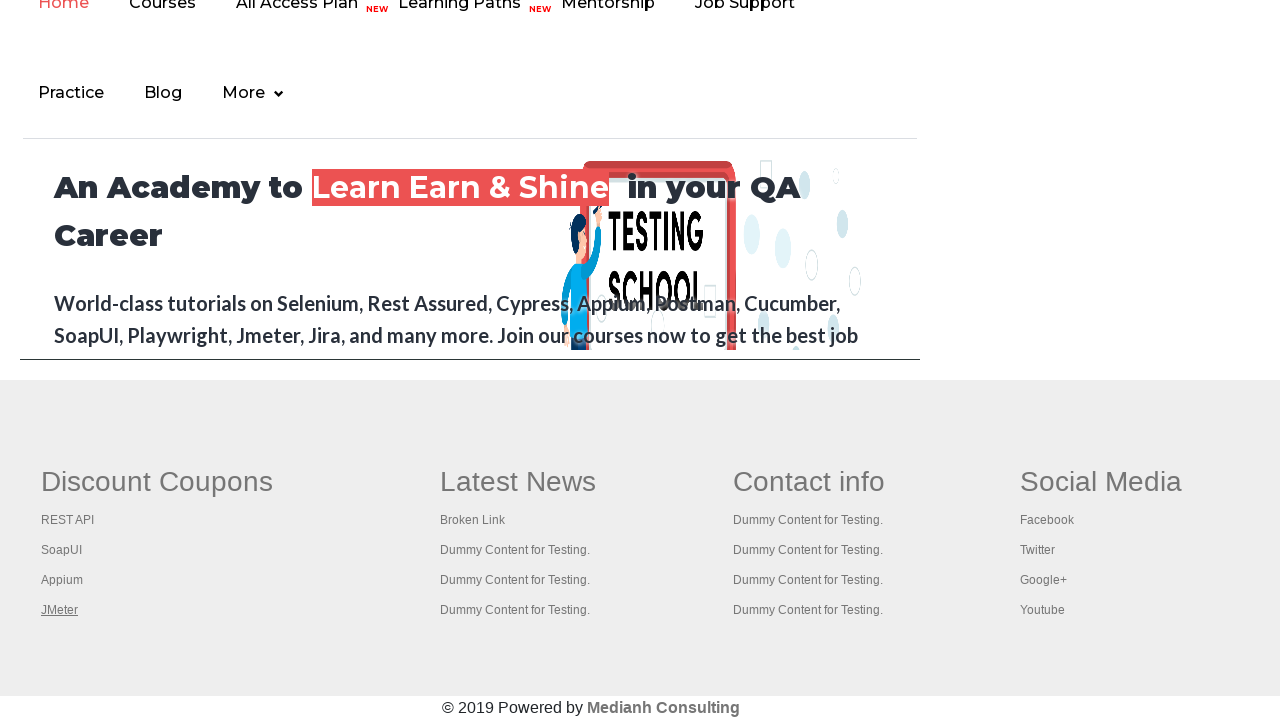

Retrieved all open pages/tabs: 5 total
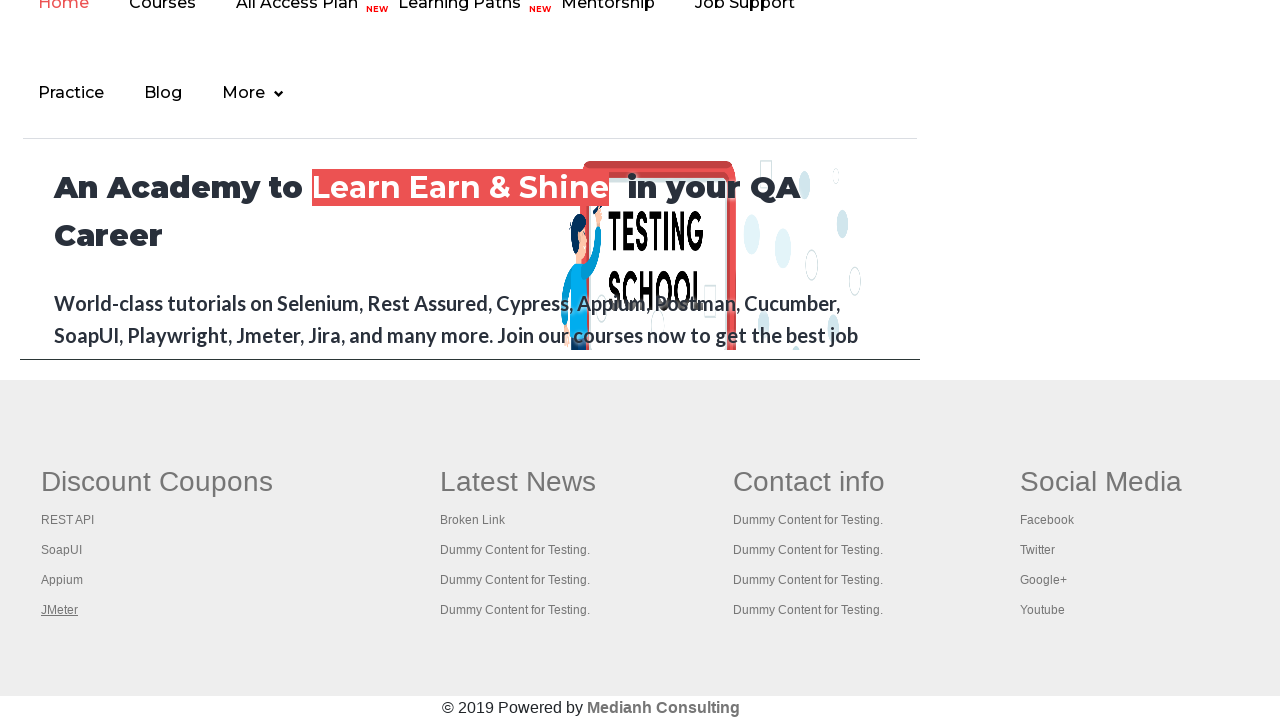

Page title: Practice Page
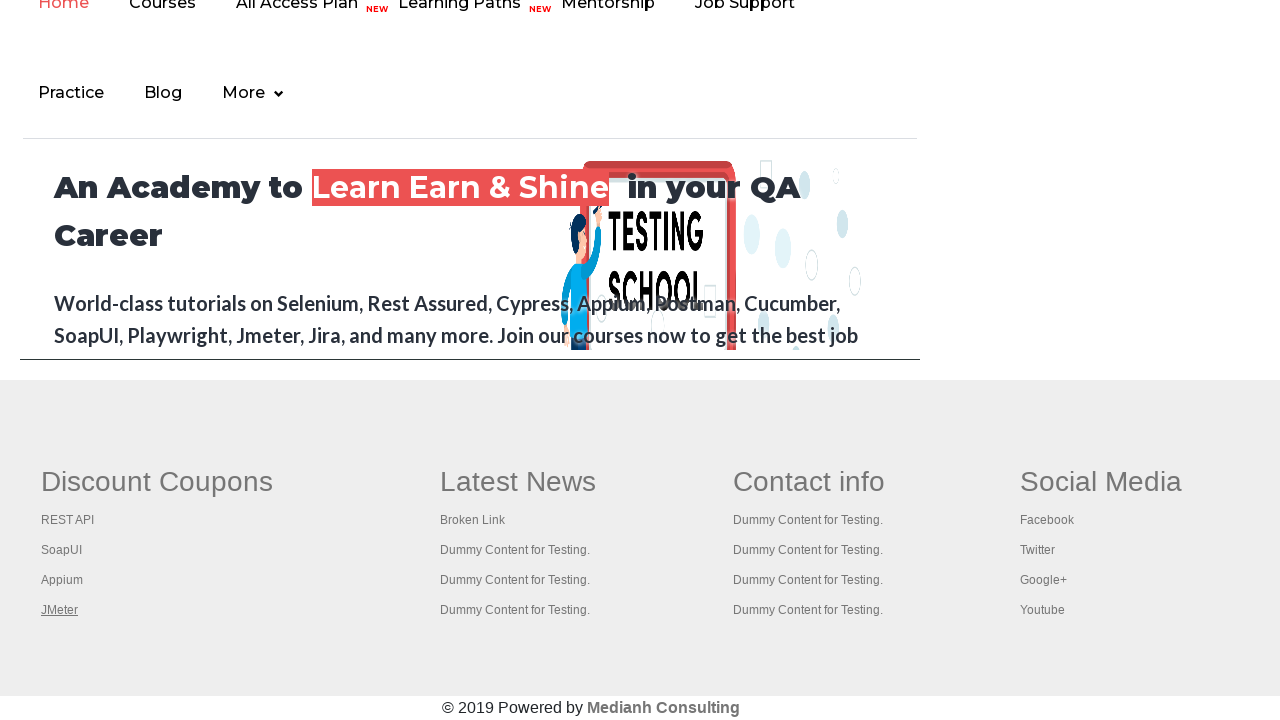

Page title: REST API Tutorial
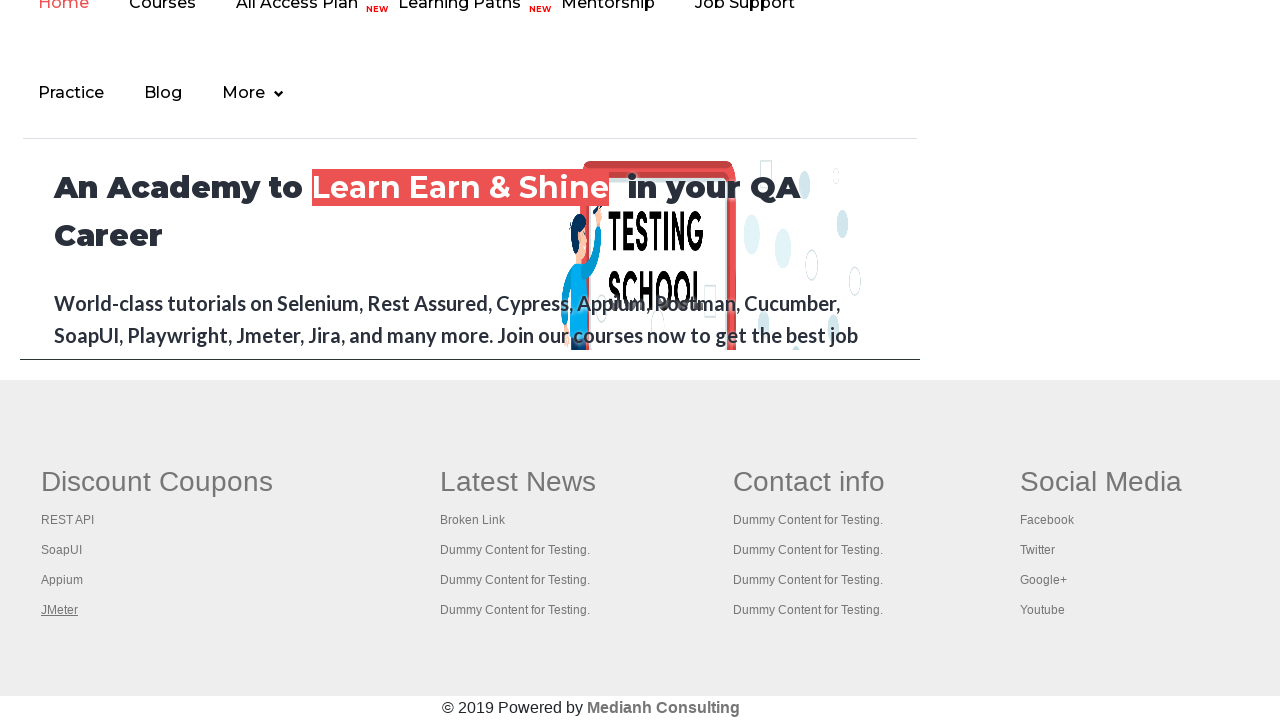

Page title: The World’s Most Popular API Testing Tool | SoapUI
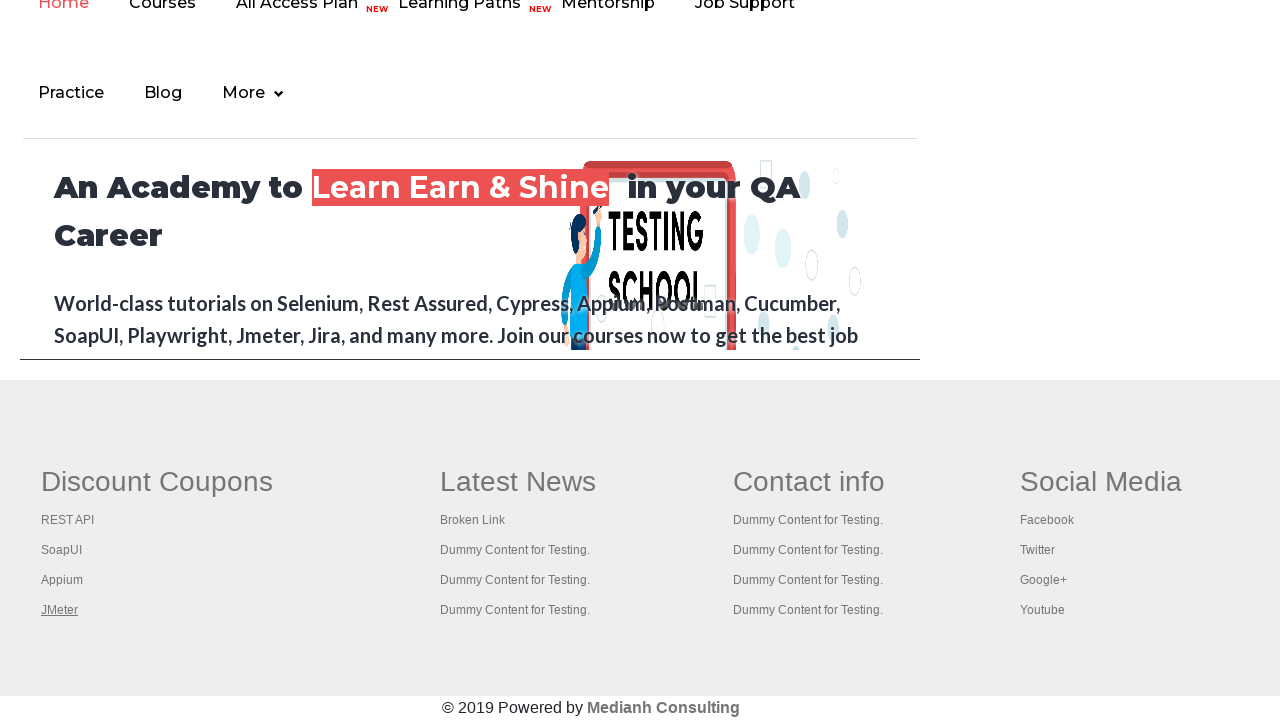

Page title: Appium tutorial for Mobile Apps testing | RahulShetty Academy | Rahul
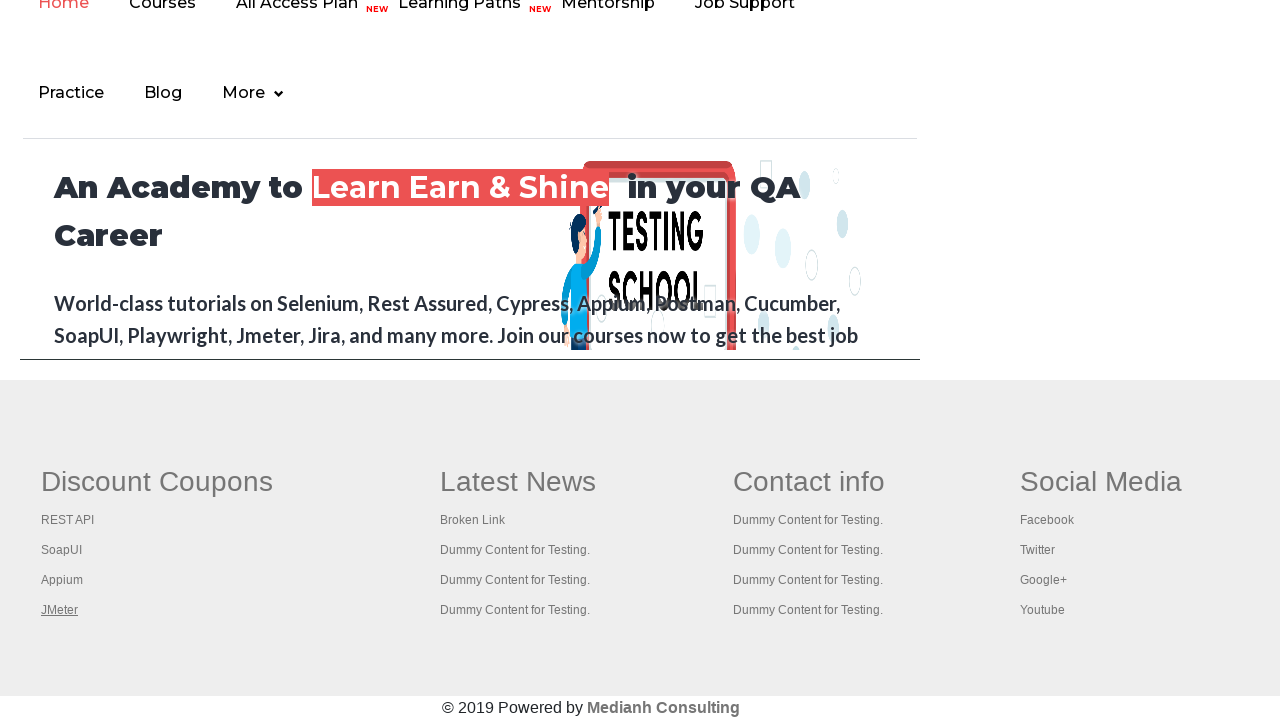

Page title: Apache JMeter - Apache JMeter™
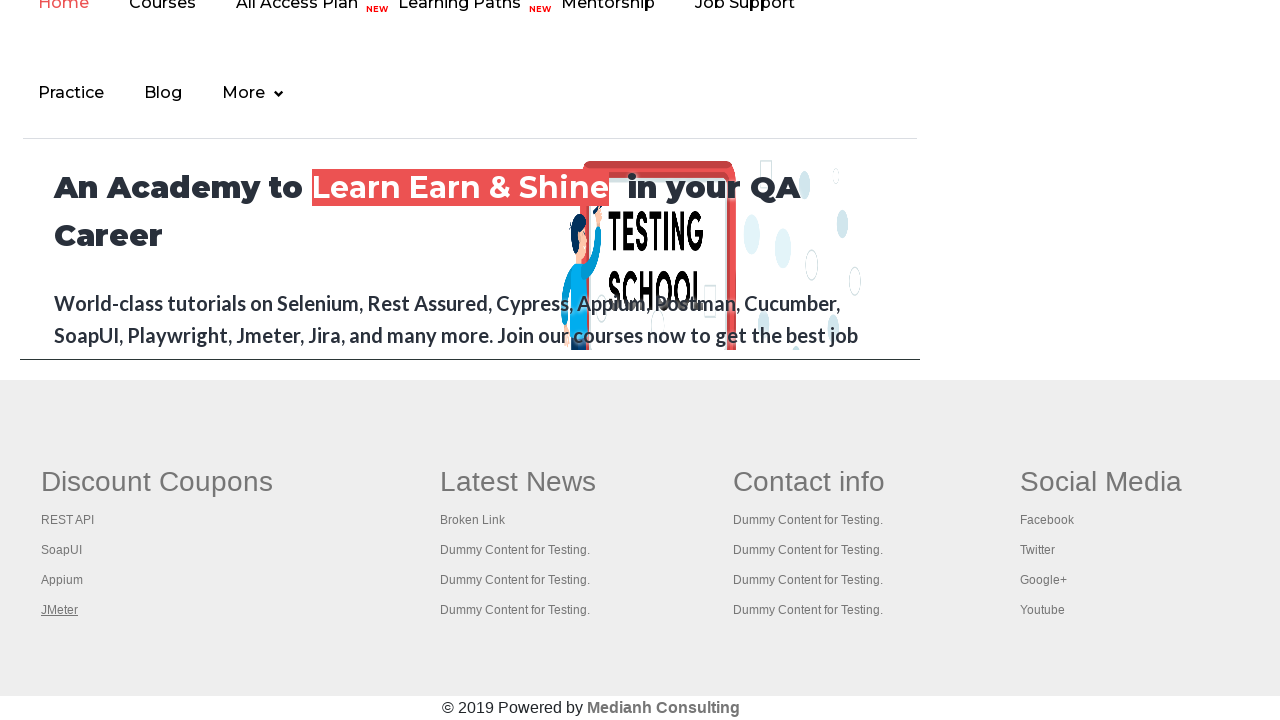

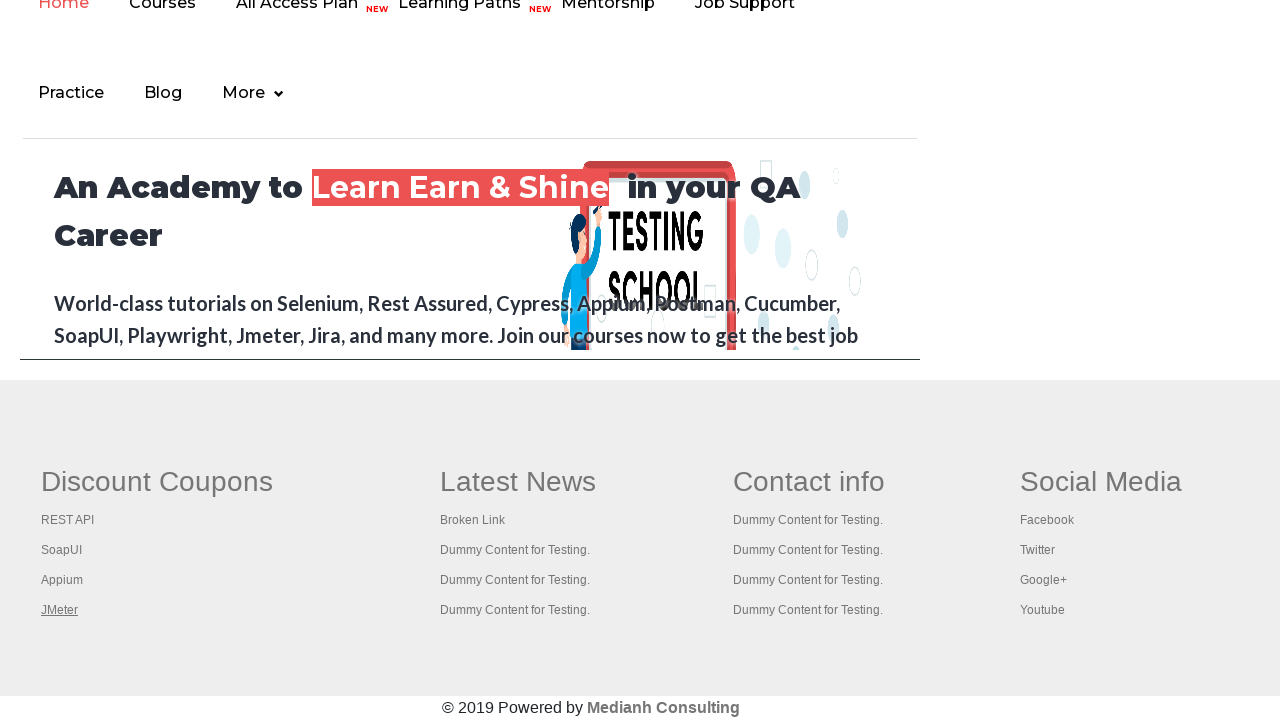